Solves the "Todo List" obstacle by dragging todo items to the completed tasks table in the correct order

Starting URL: https://obstaclecourse.tricentis.com/Obstacles/23292

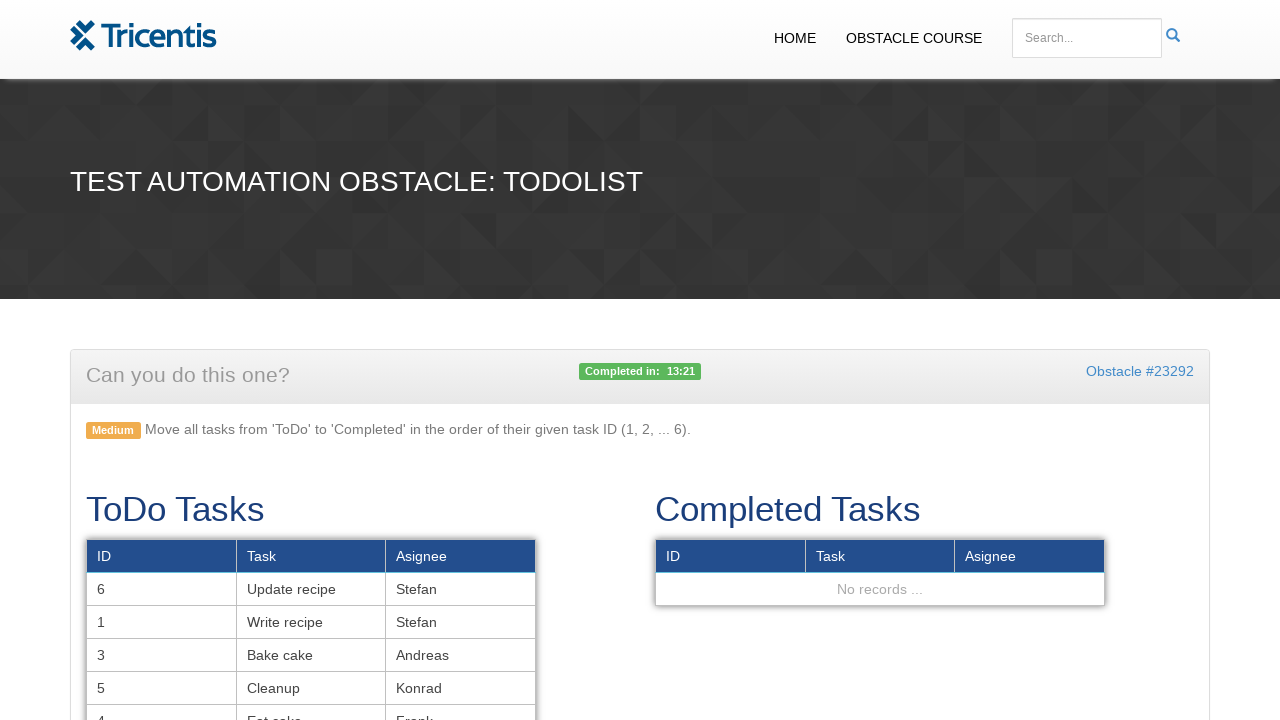

Located all todo task rows from the todo-tasks table
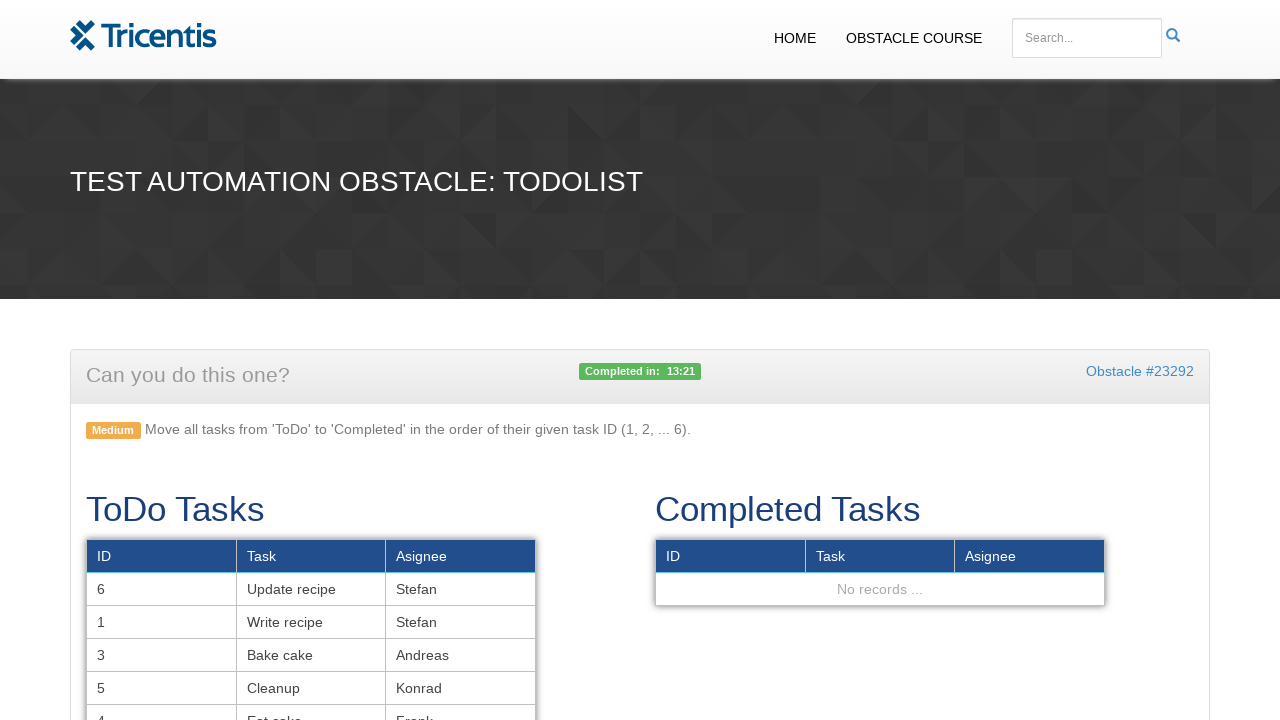

Located the completed-tasks drop zone
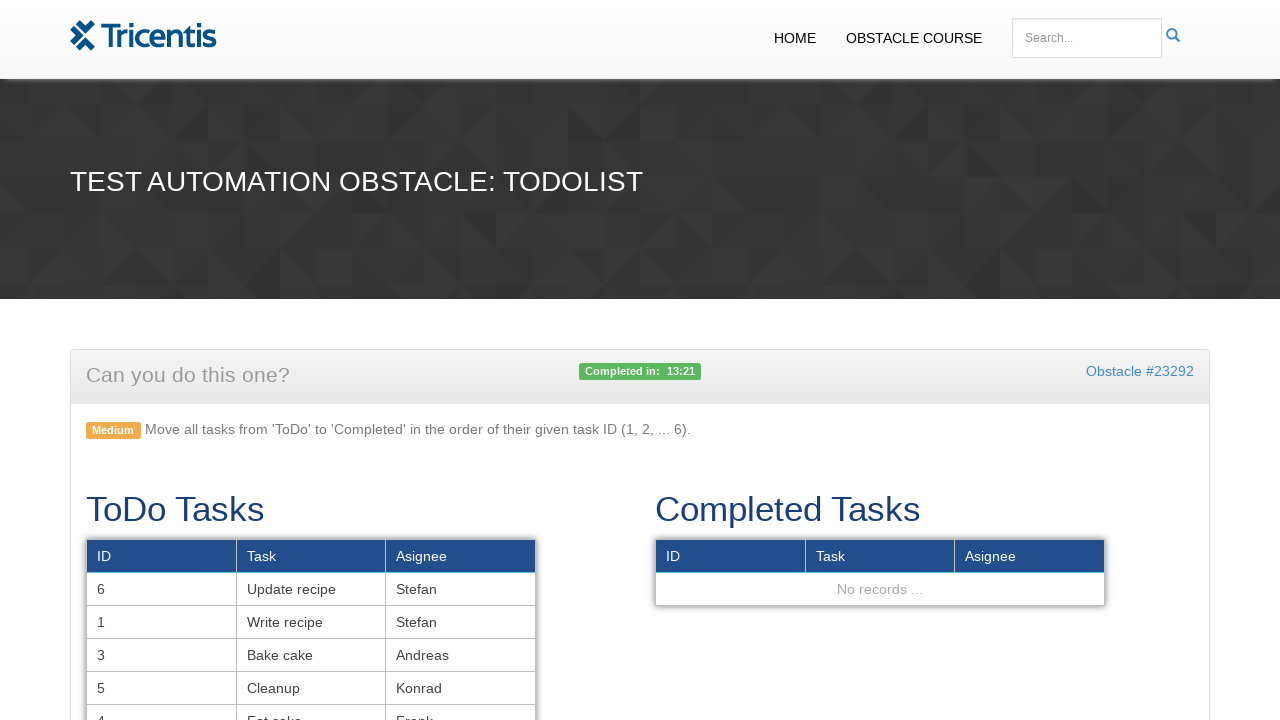

Located todo task 1
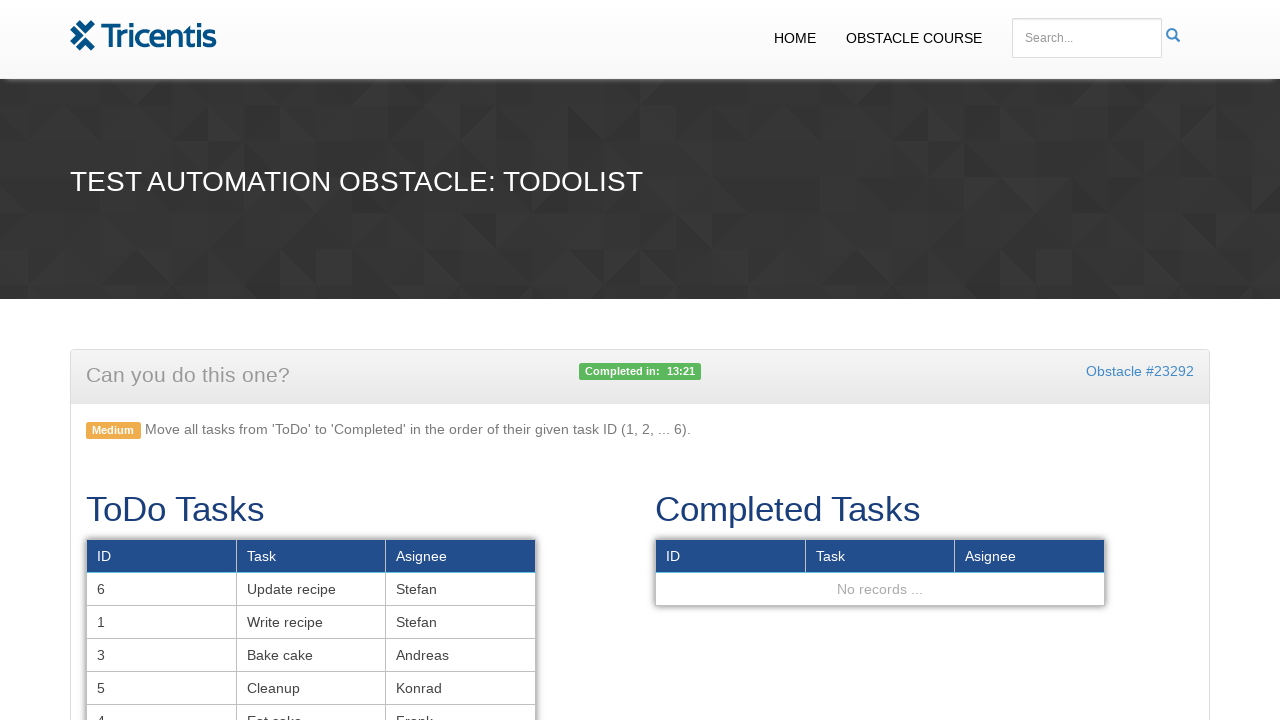

Dragged task 1 to completed tasks table at (880, 572)
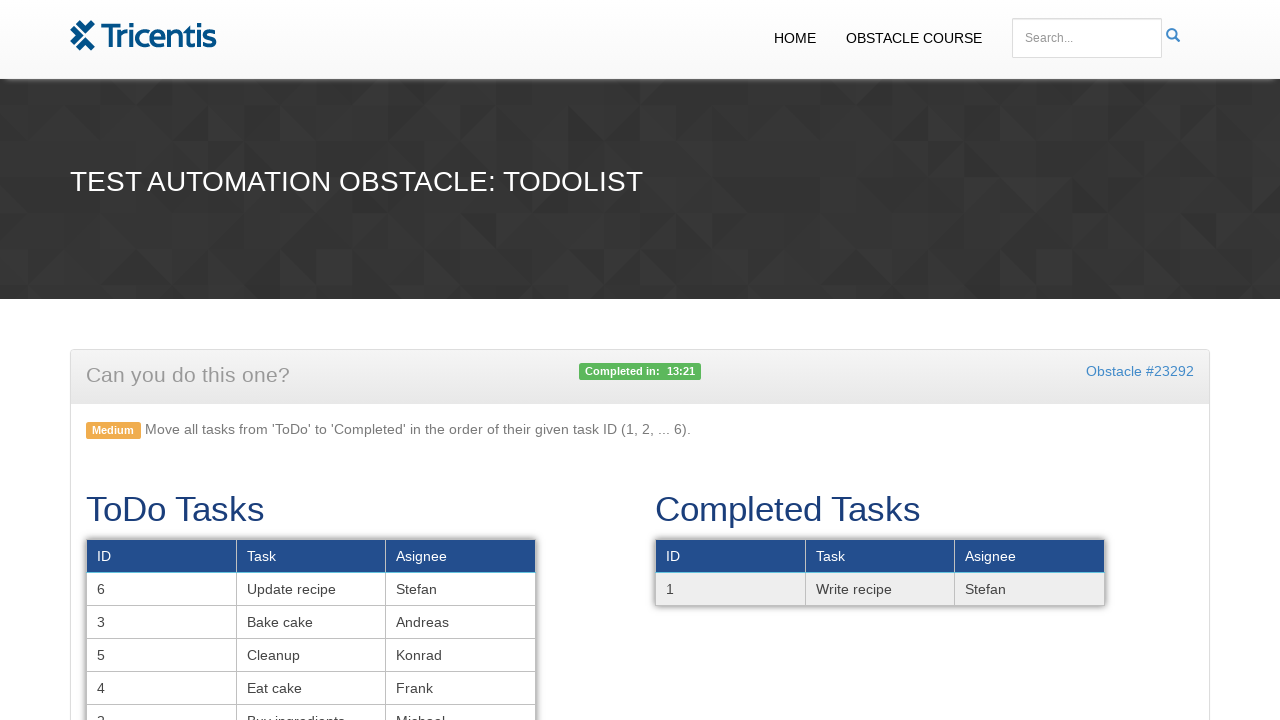

Located todo task 2
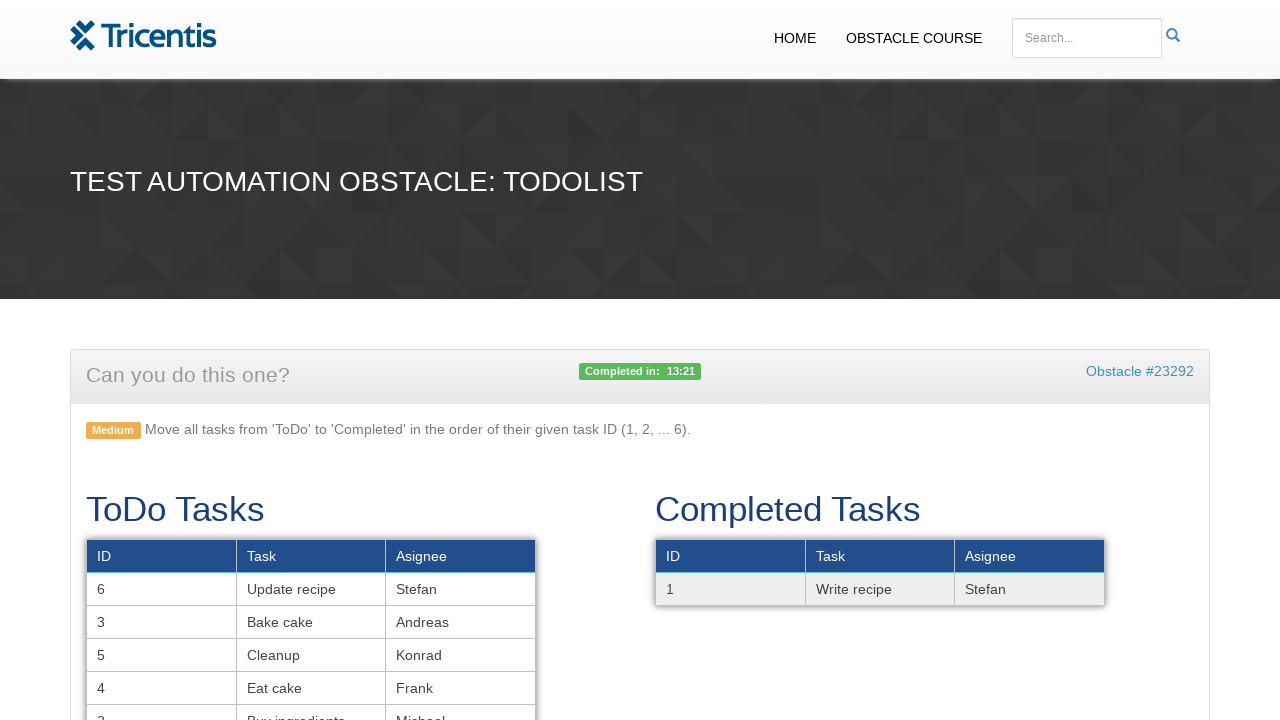

Dragged task 2 to completed tasks table at (880, 556)
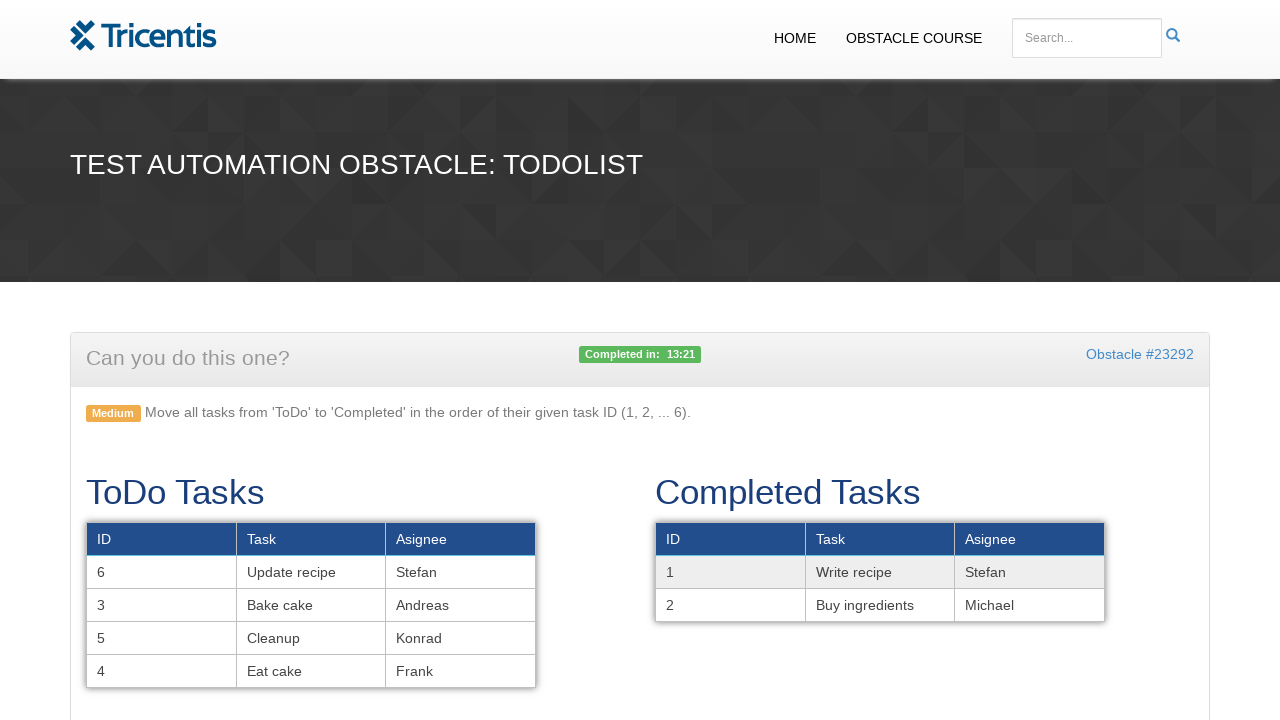

Located todo task 3
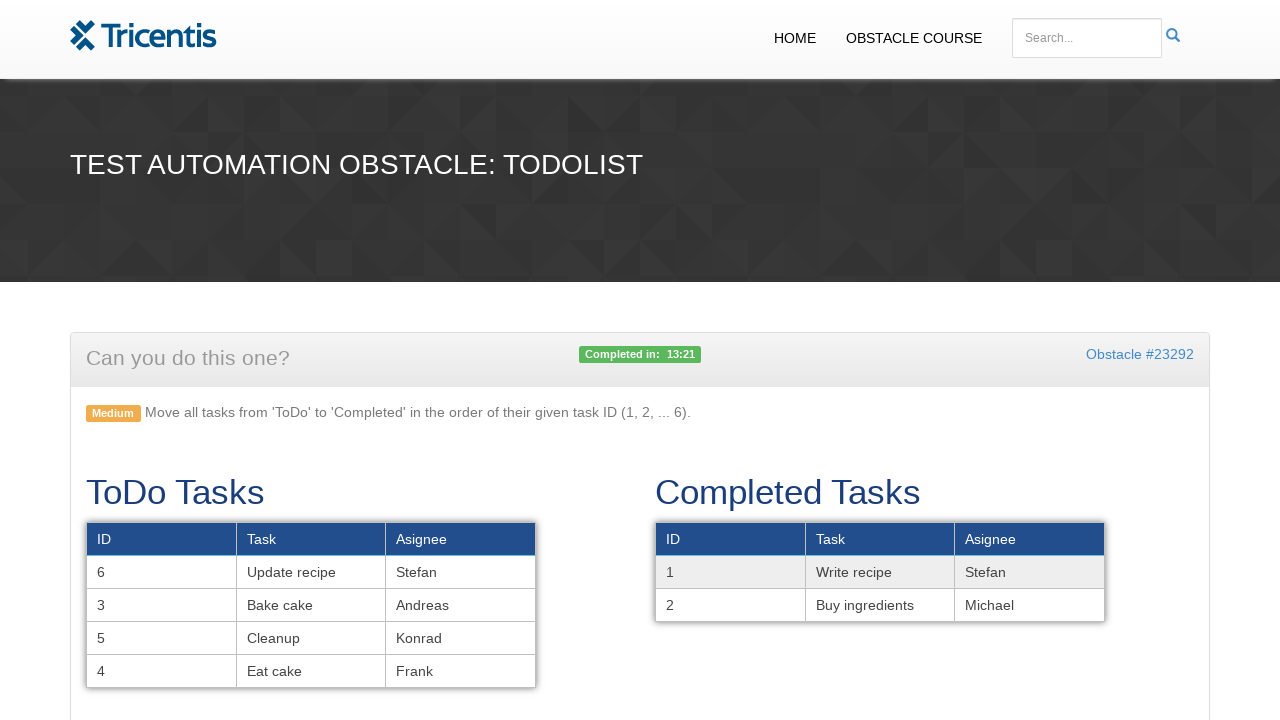

Dragged task 3 to completed tasks table at (880, 572)
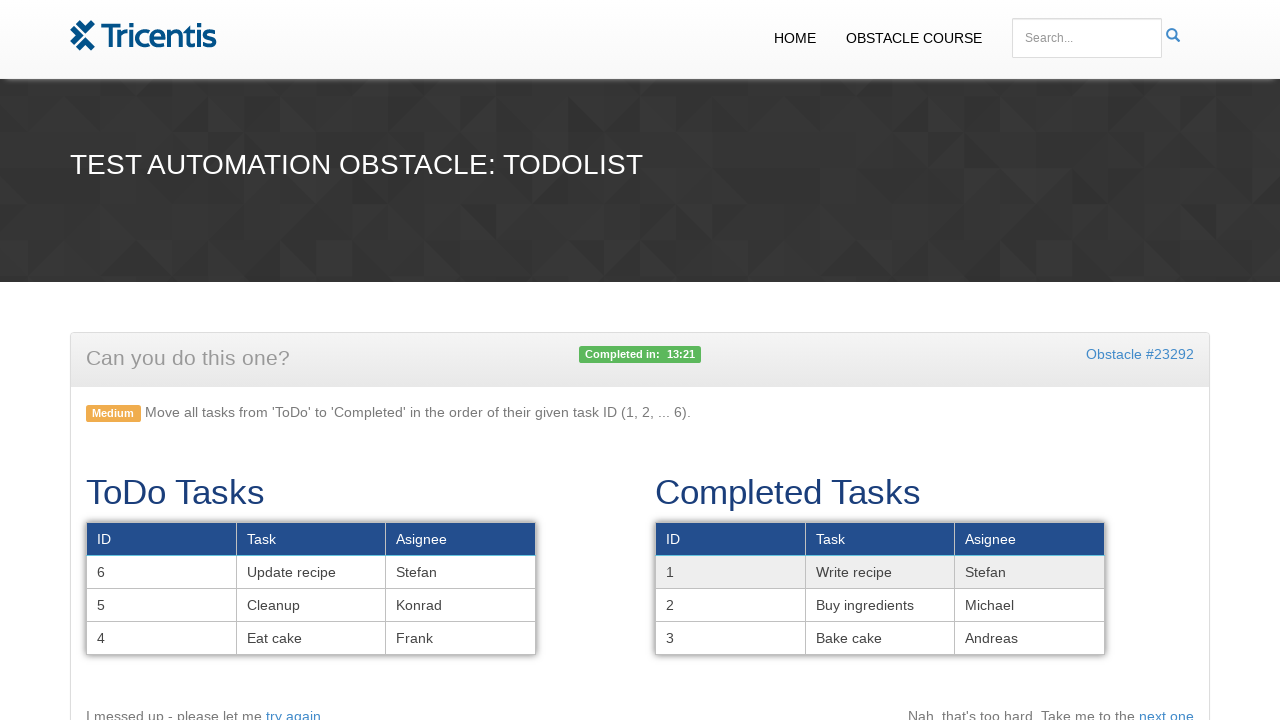

Located todo task 4
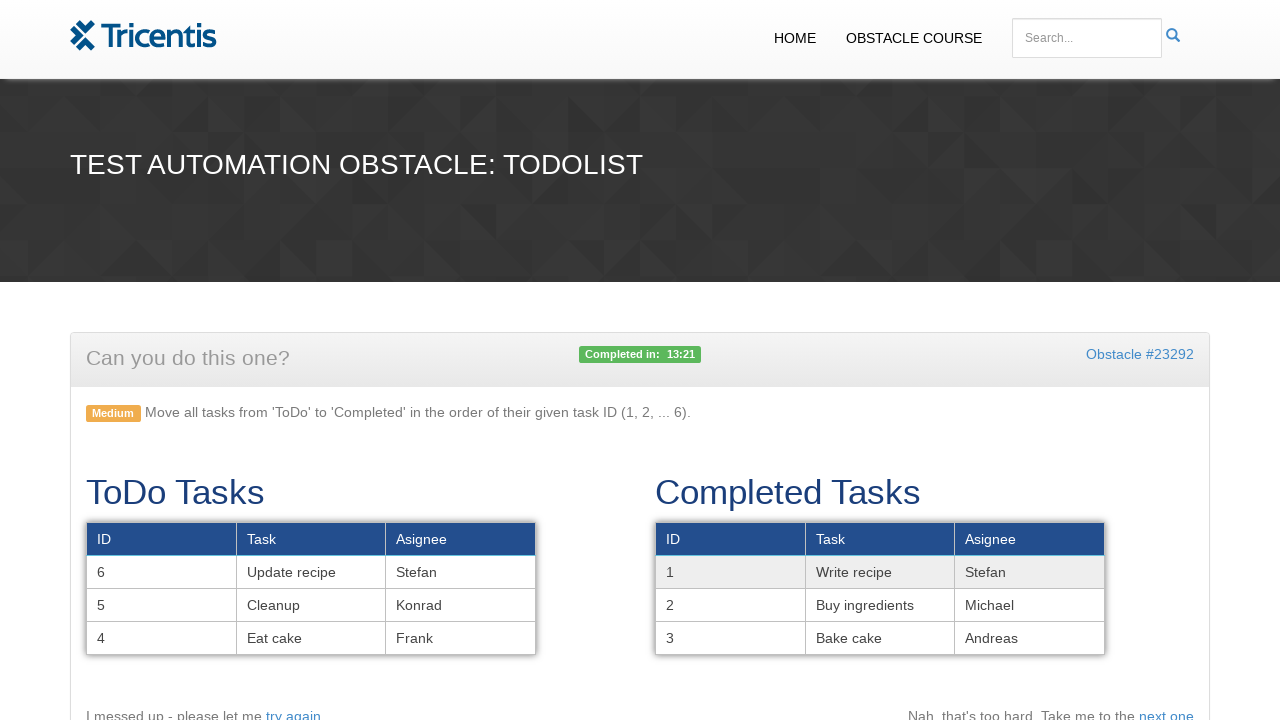

Dragged task 4 to completed tasks table at (880, 588)
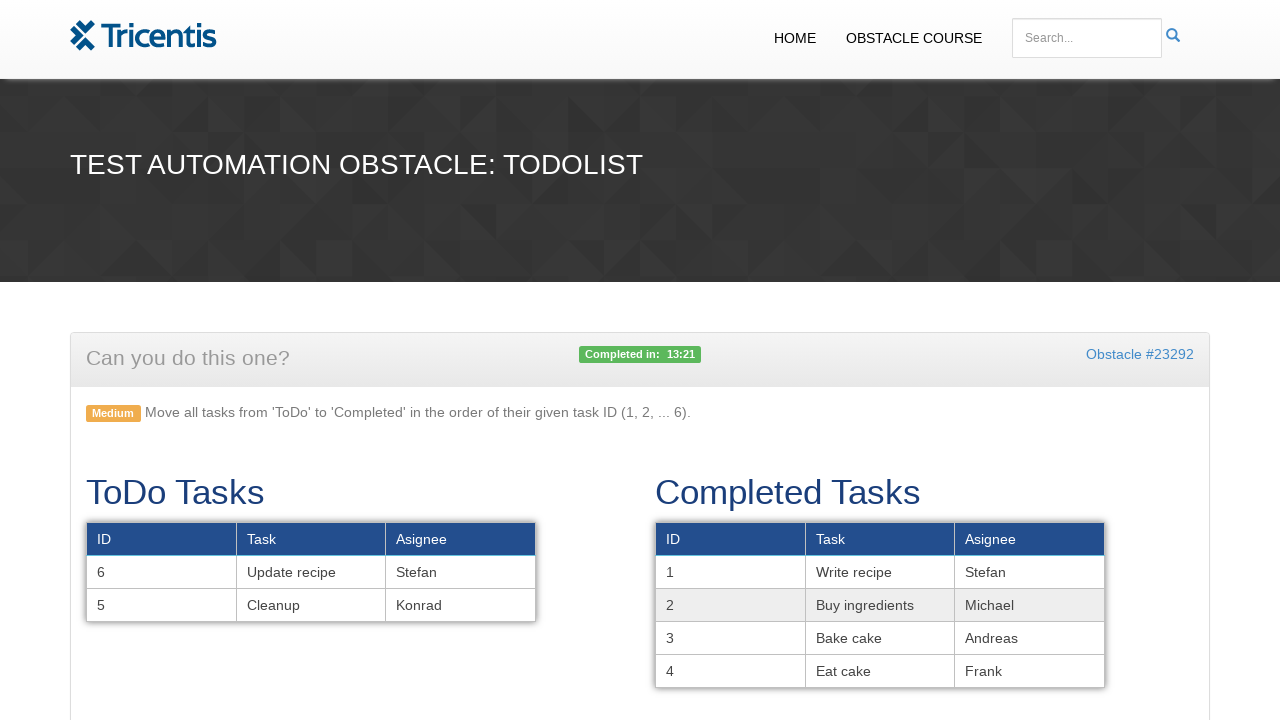

Located todo task 5
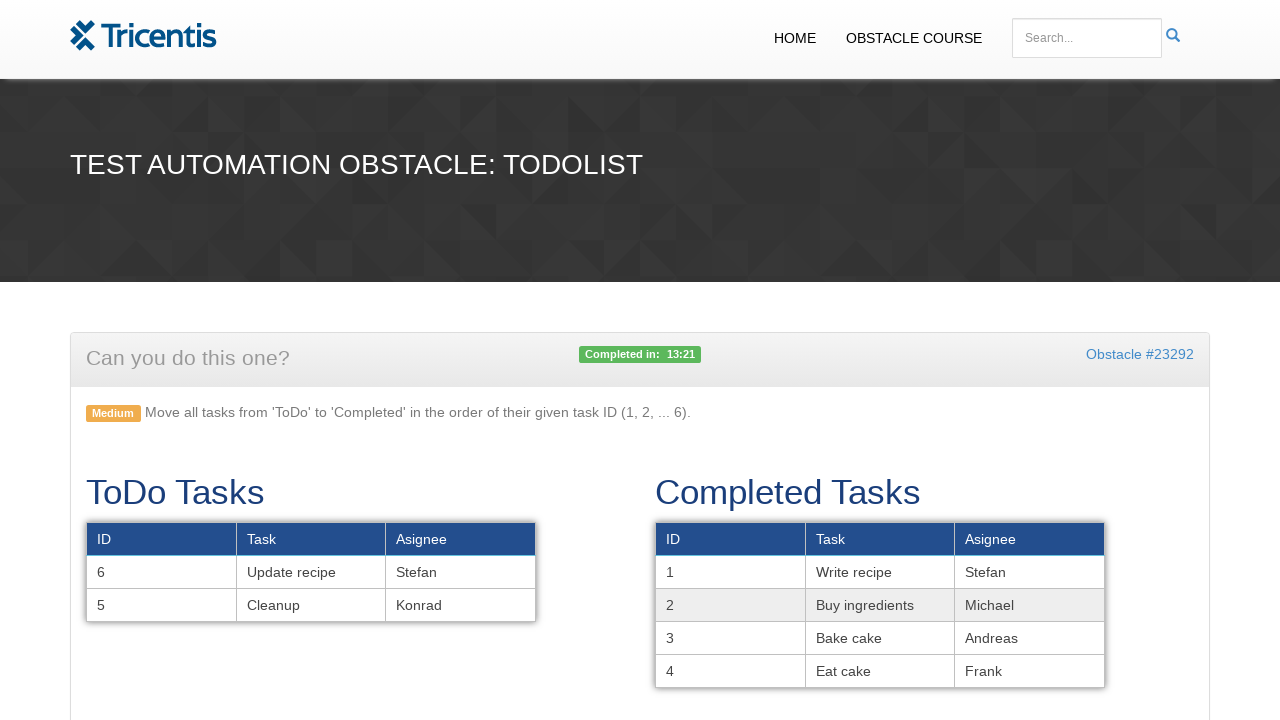

Dragged task 5 to completed tasks table at (880, 605)
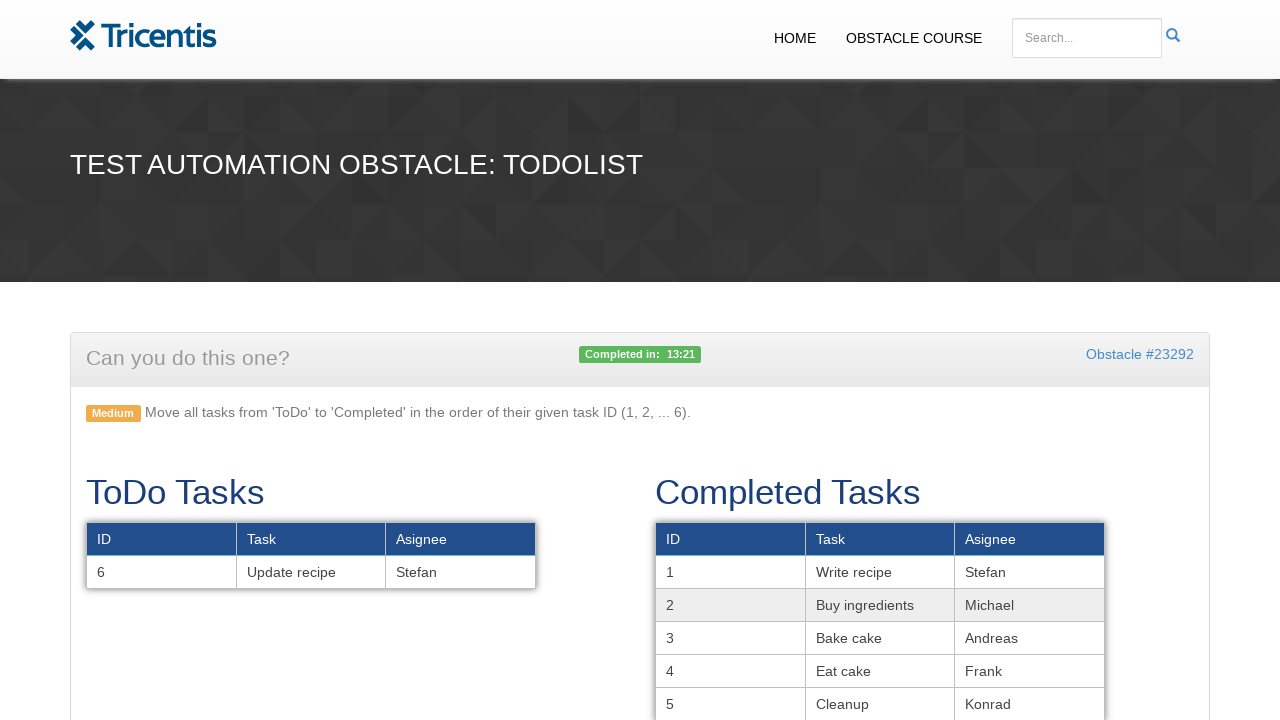

Located todo task 6
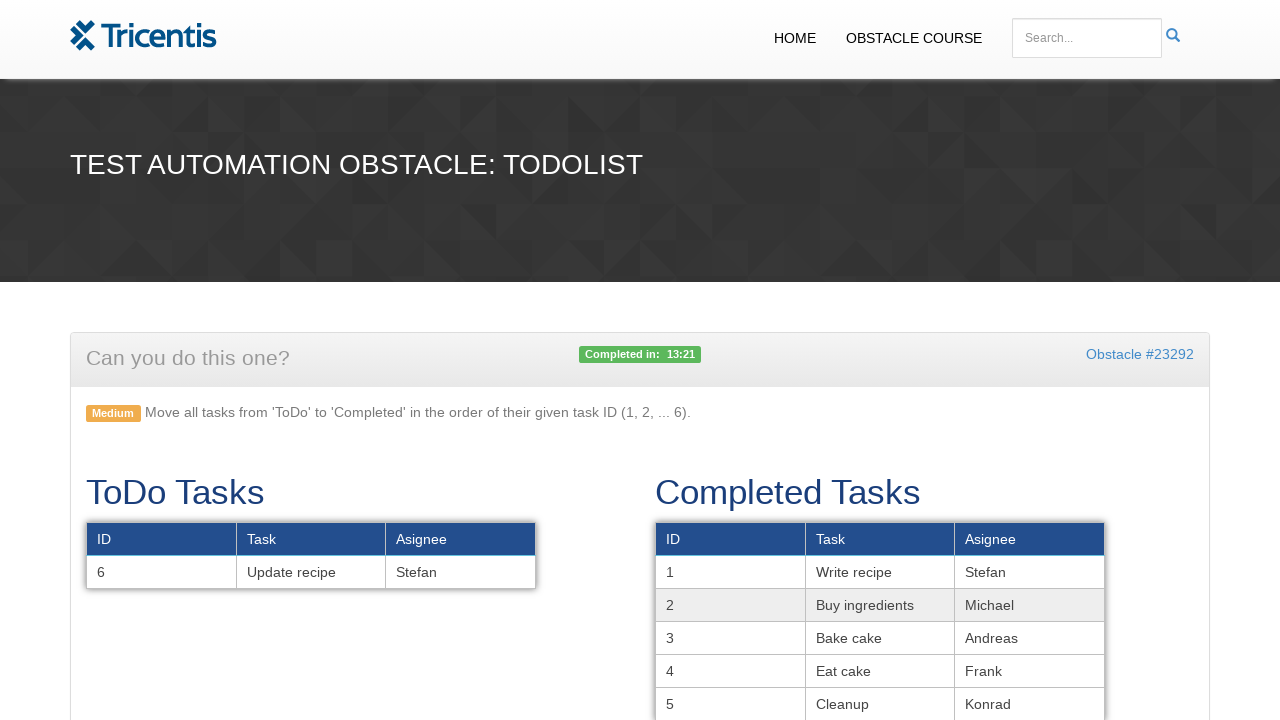

Dragged task 6 to completed tasks table at (880, 620)
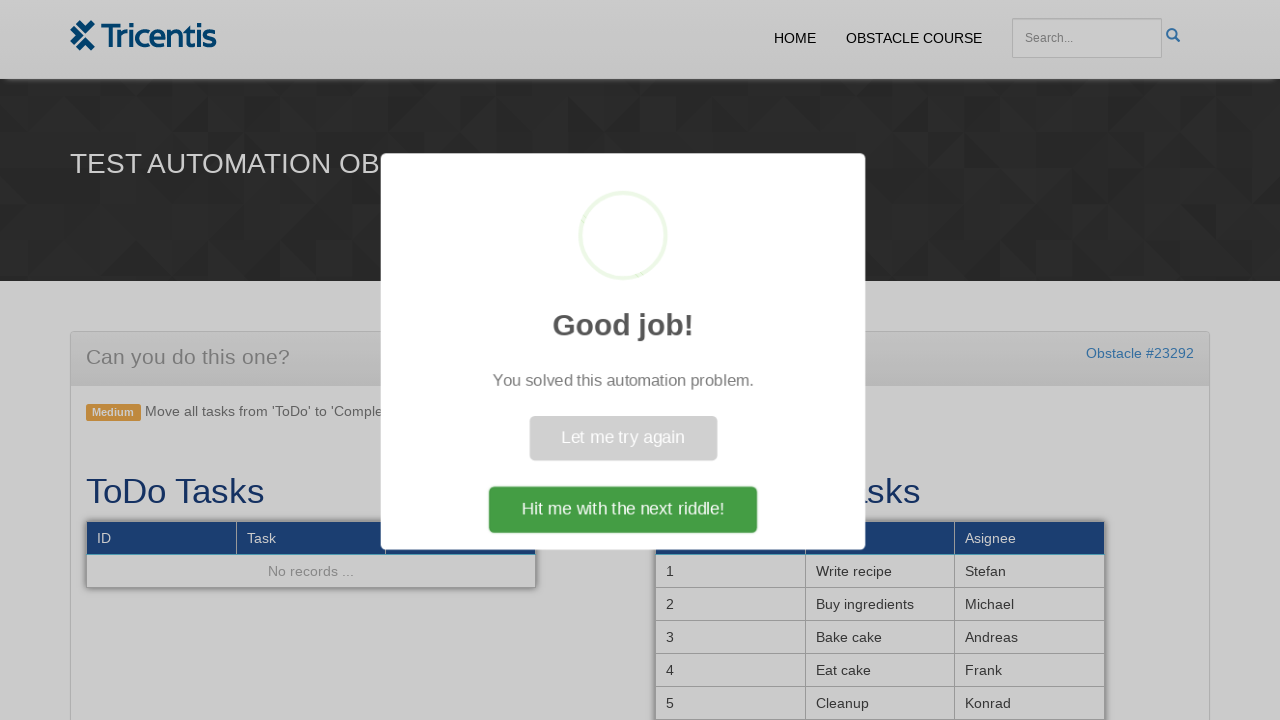

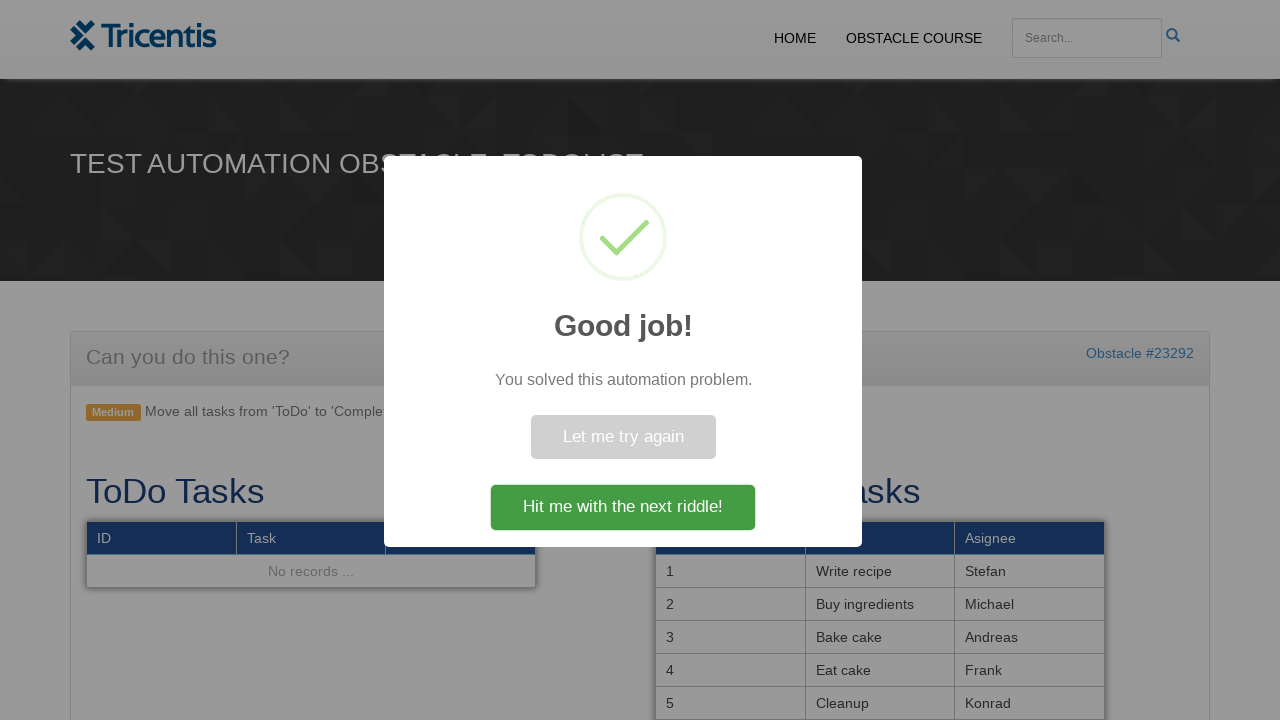